Tests clicking on a file upload element on a test page using mouse hover and click actions

Starting URL: https://omayo.blogspot.com/

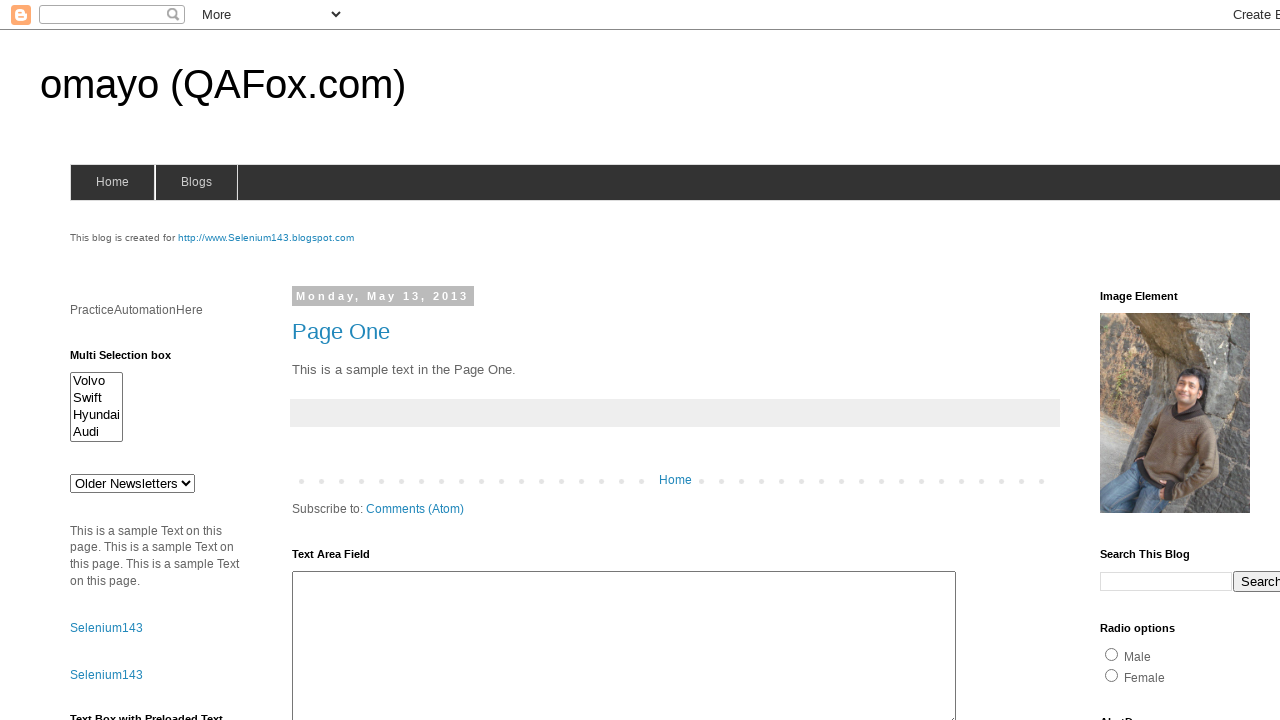

Hovered over file upload element at (189, 361) on #uploadfile
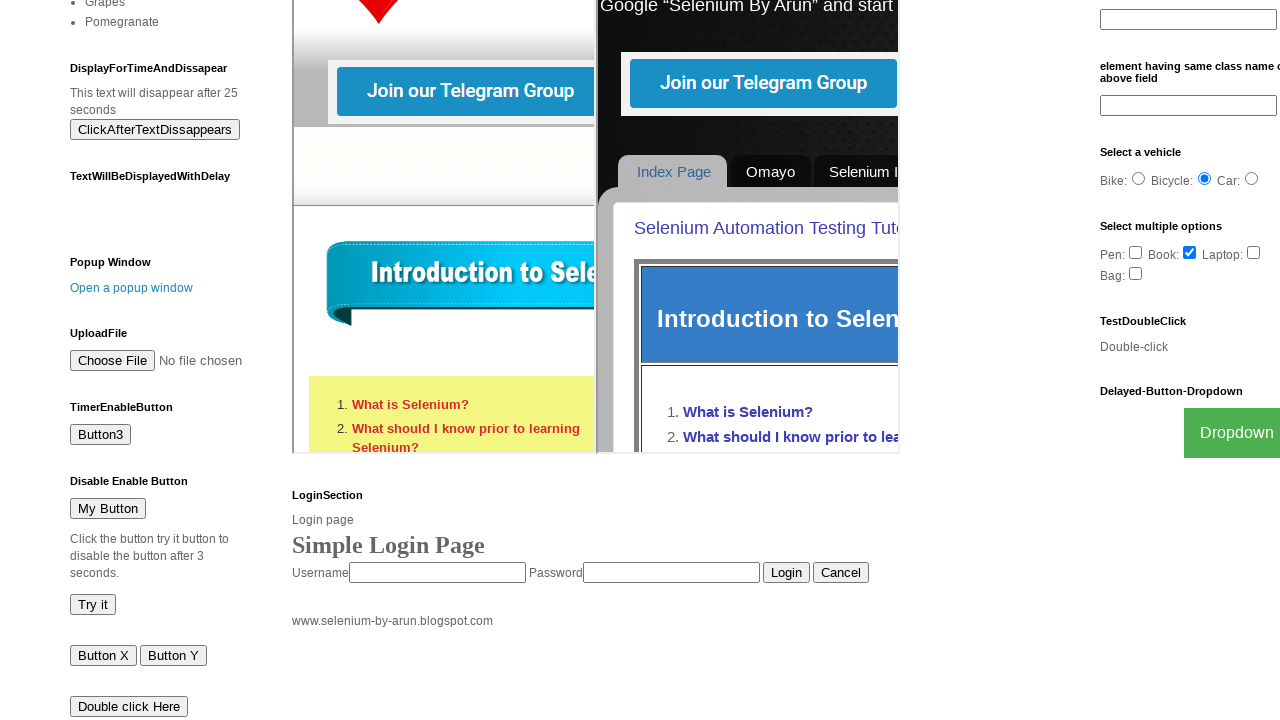

Clicked on file upload element at (189, 361) on #uploadfile
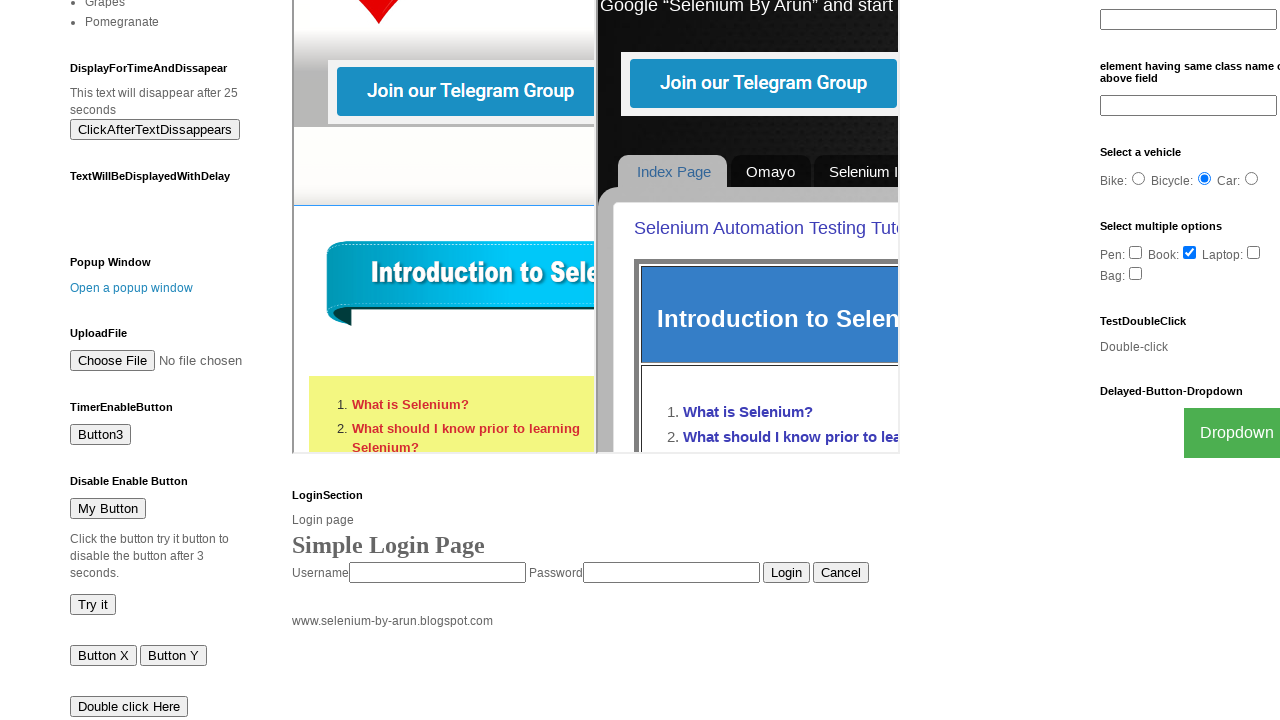

Waited 1000ms to observe action result
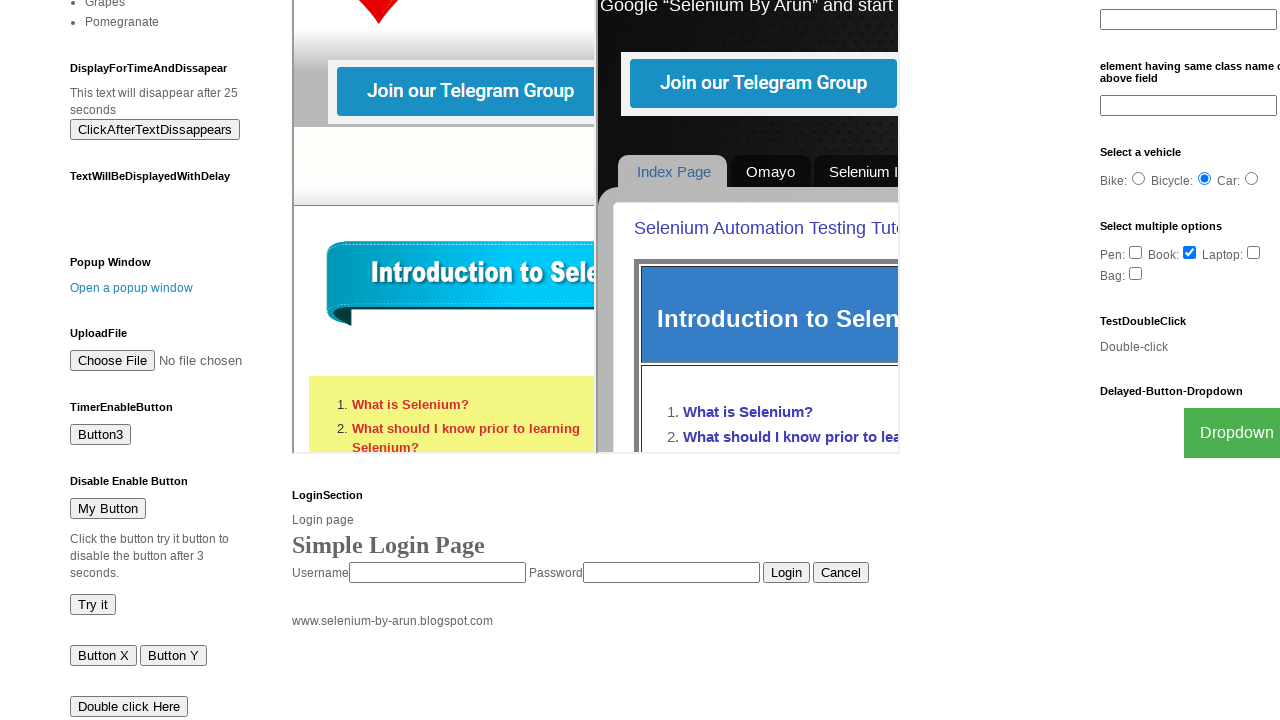

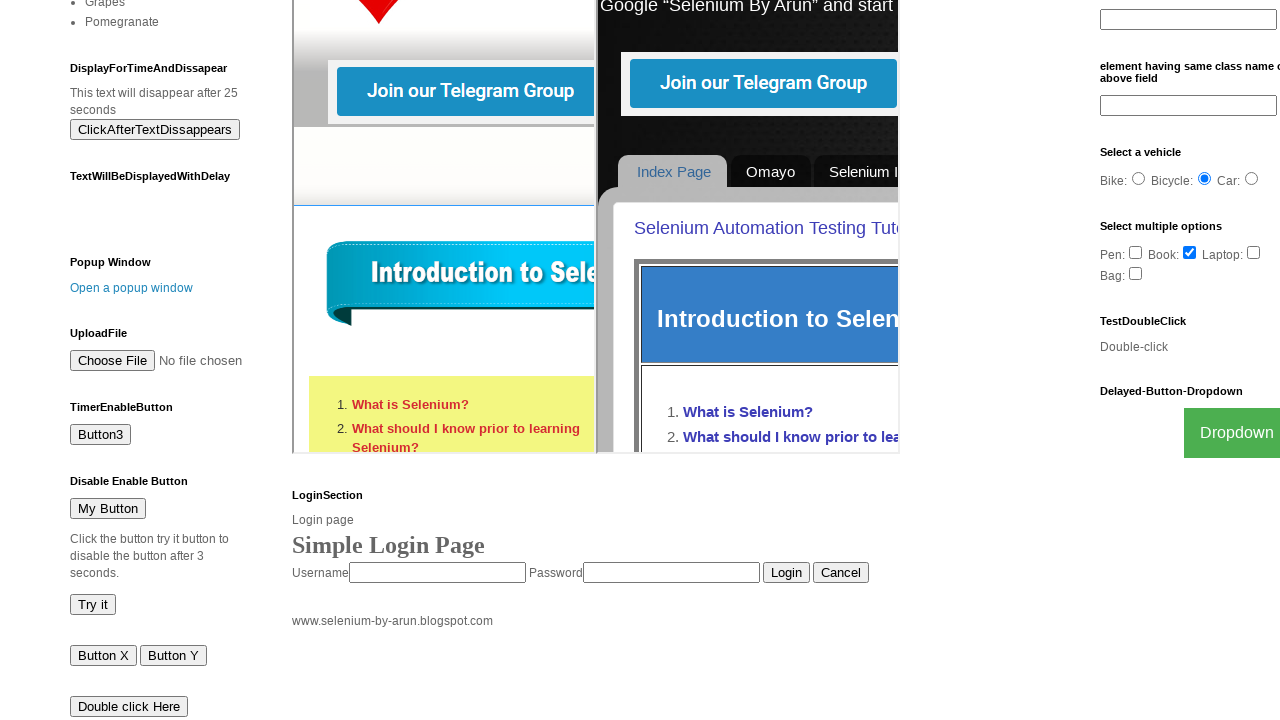